Tests SpiceJet flight booking interface by selecting number of adult passengers and choosing origin/destination airports

Starting URL: https://www.spicejet.com/

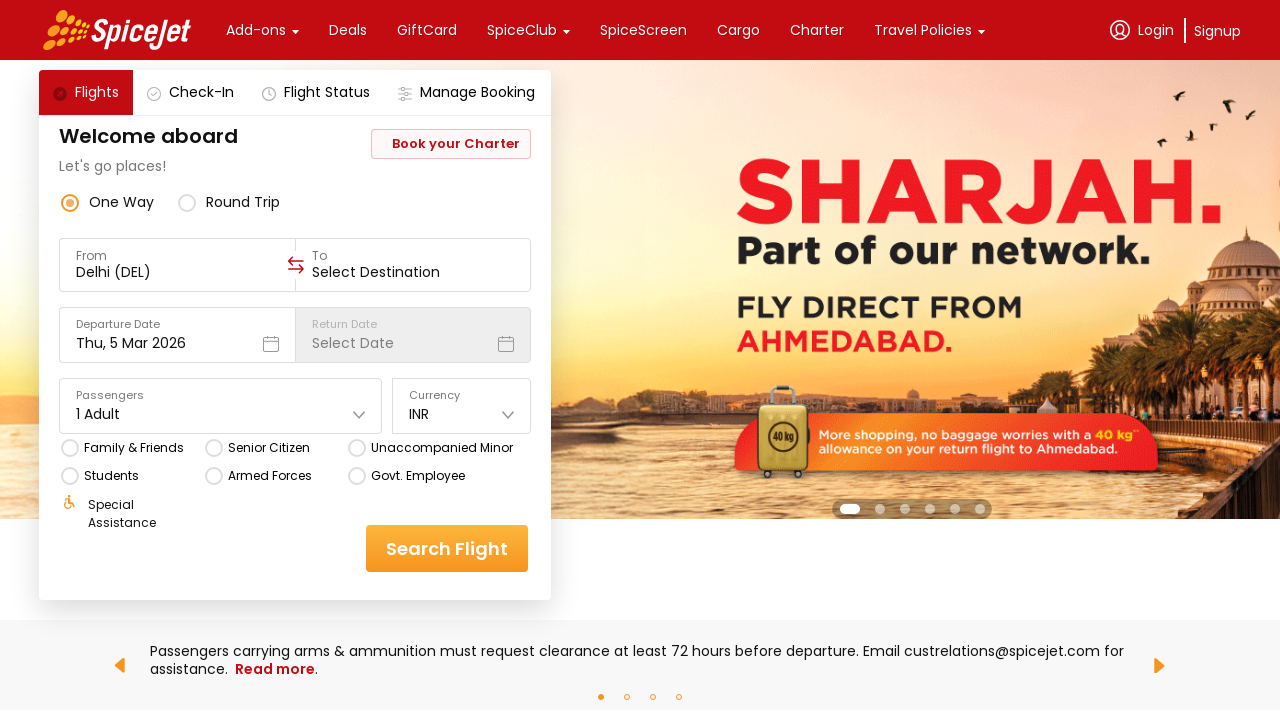

Opened travellers dropdown at (221, 406) on div[data-testid='home-page-travellers']
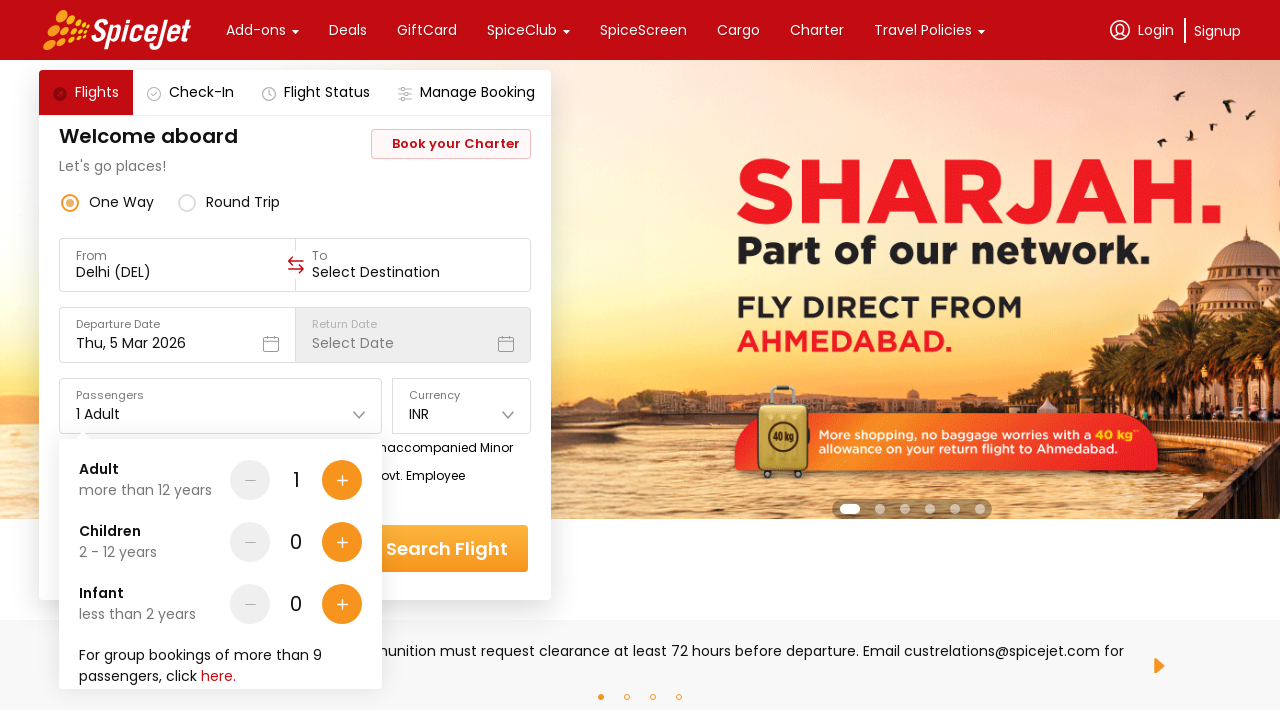

Clicked adult plus button (iteration 1 of 3) at (342, 480) on div[data-testid='Adult-testID-plus-one-cta']
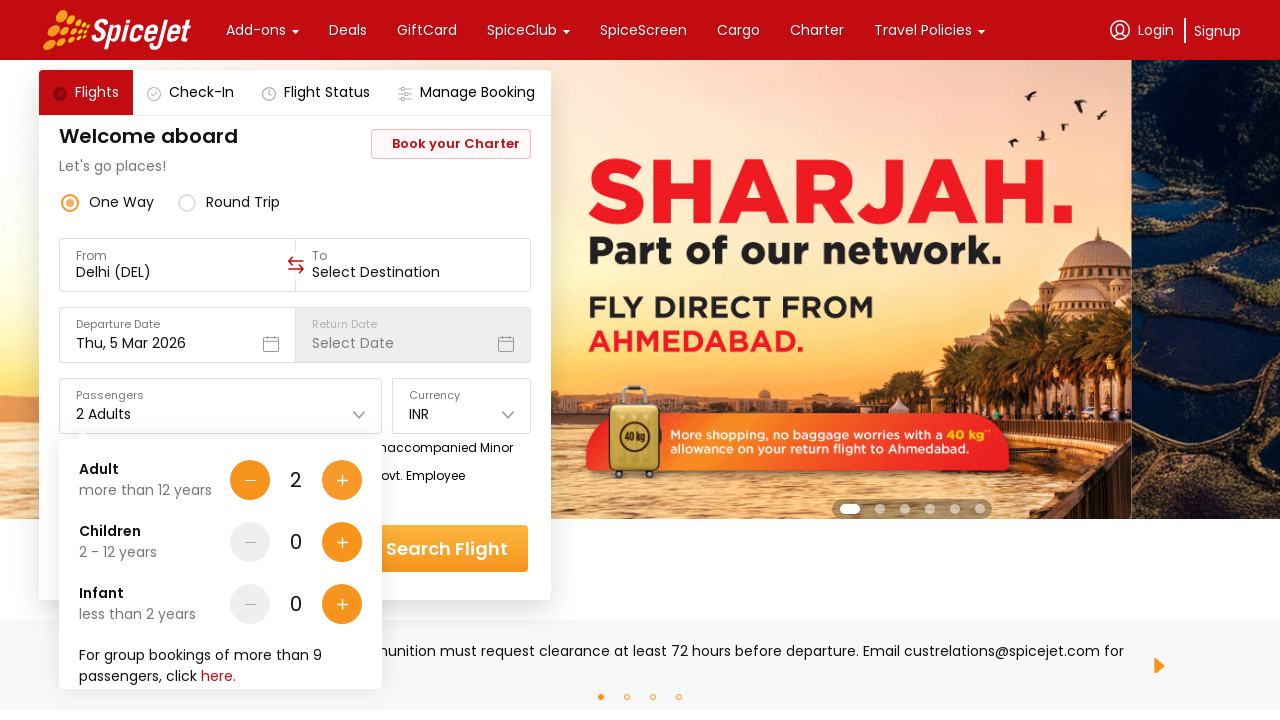

Clicked adult plus button (iteration 2 of 3) at (342, 480) on div[data-testid='Adult-testID-plus-one-cta']
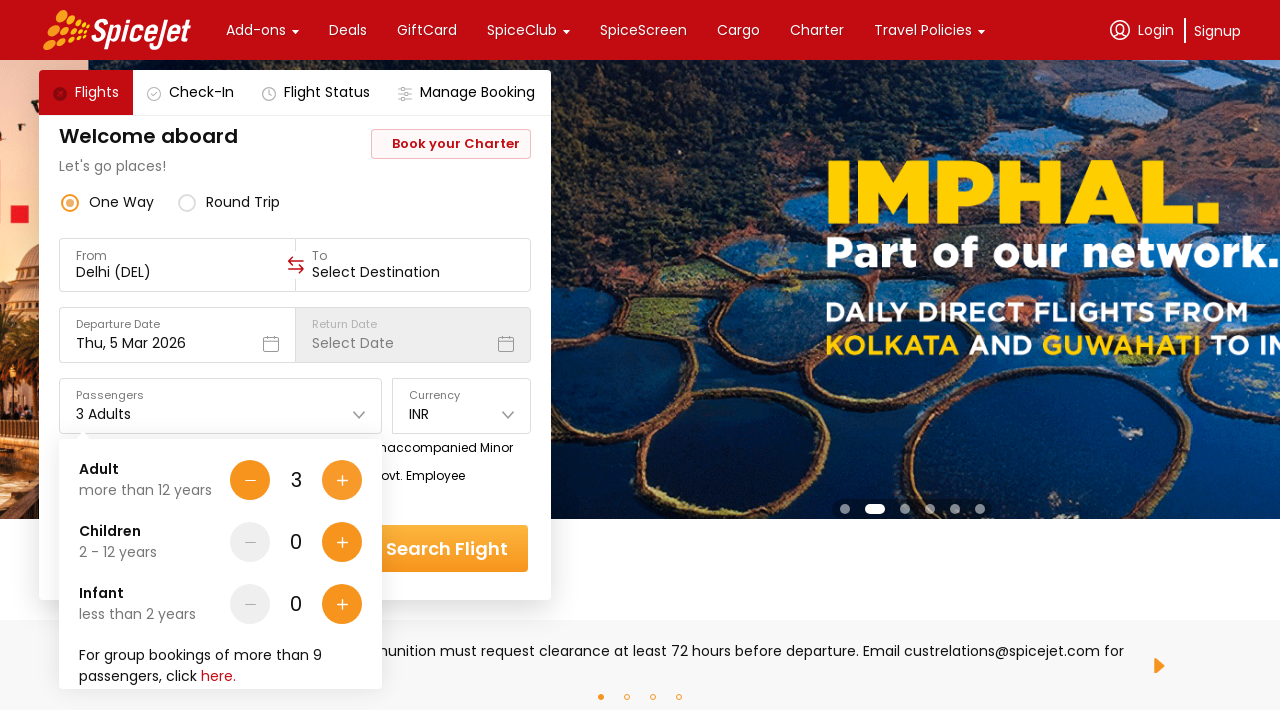

Clicked adult plus button (iteration 3 of 3) at (342, 480) on div[data-testid='Adult-testID-plus-one-cta']
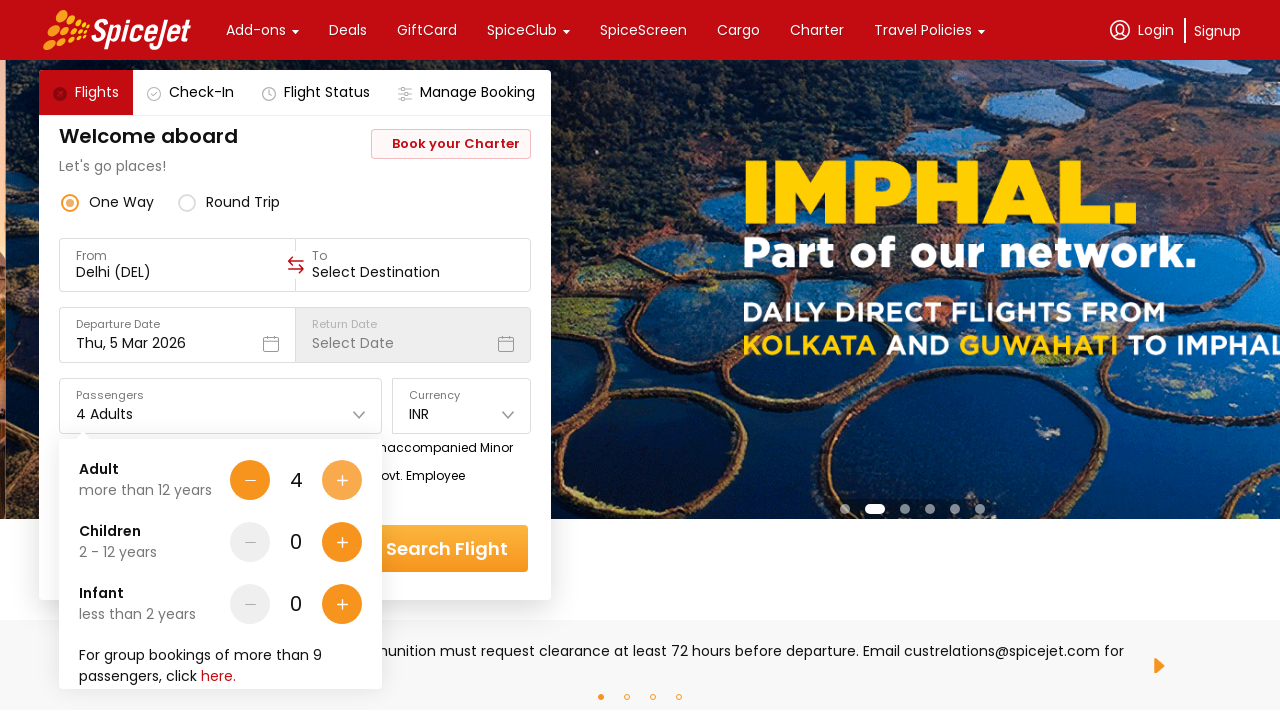

Closed travellers dropdown at (221, 406) on div[data-testid='home-page-travellers']
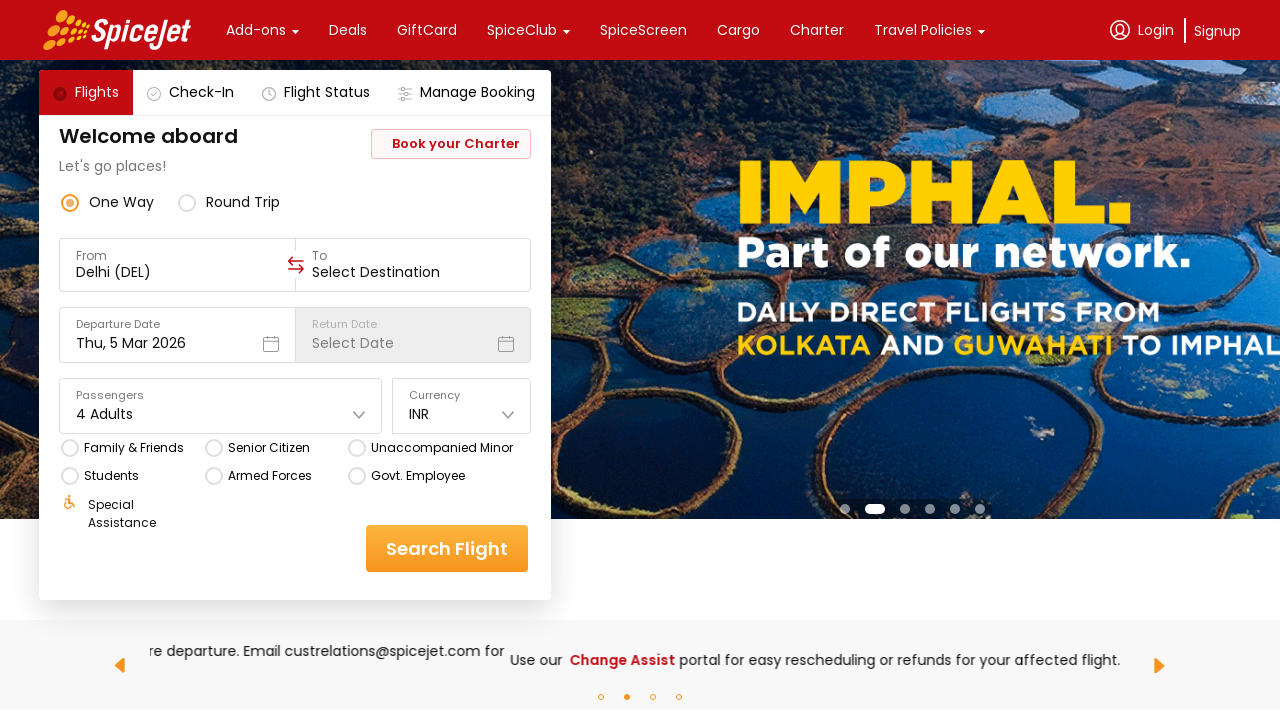

Clicked origin airport field at (177, 265) on div[data-testid='to-testID-origin']
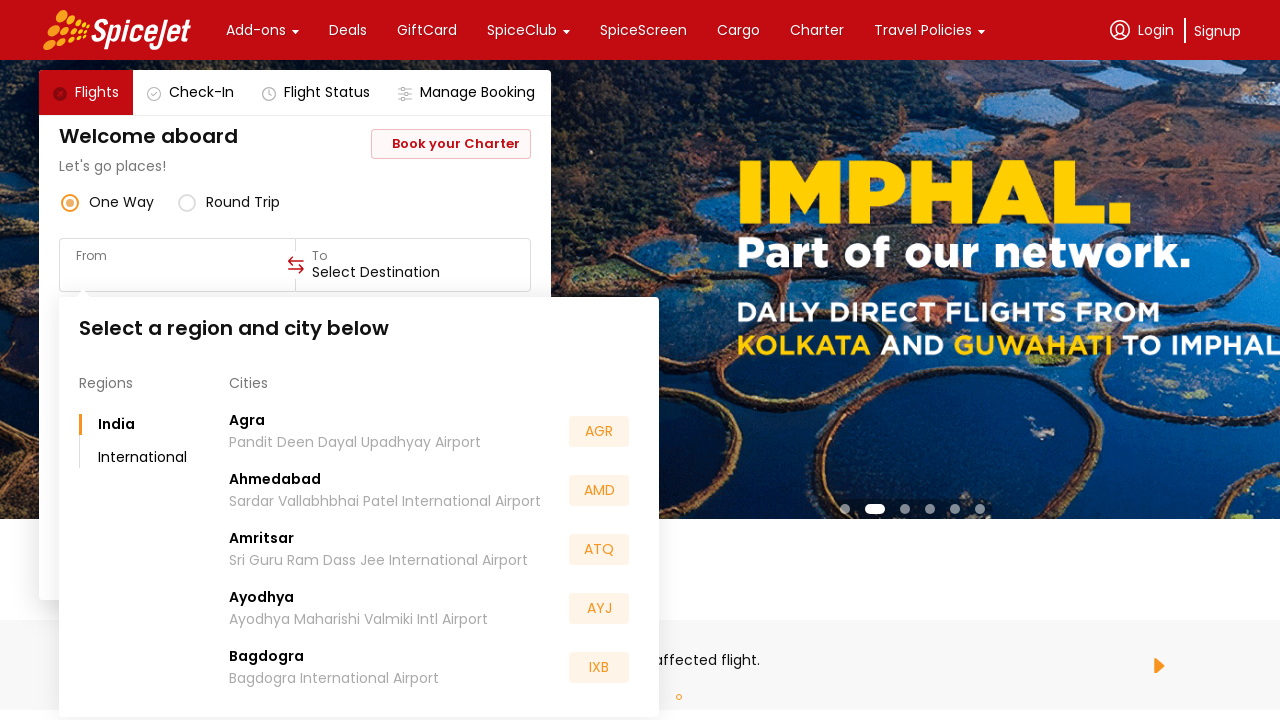

Selected AGR as origin airport at (247, 420) on div:text('AGR')
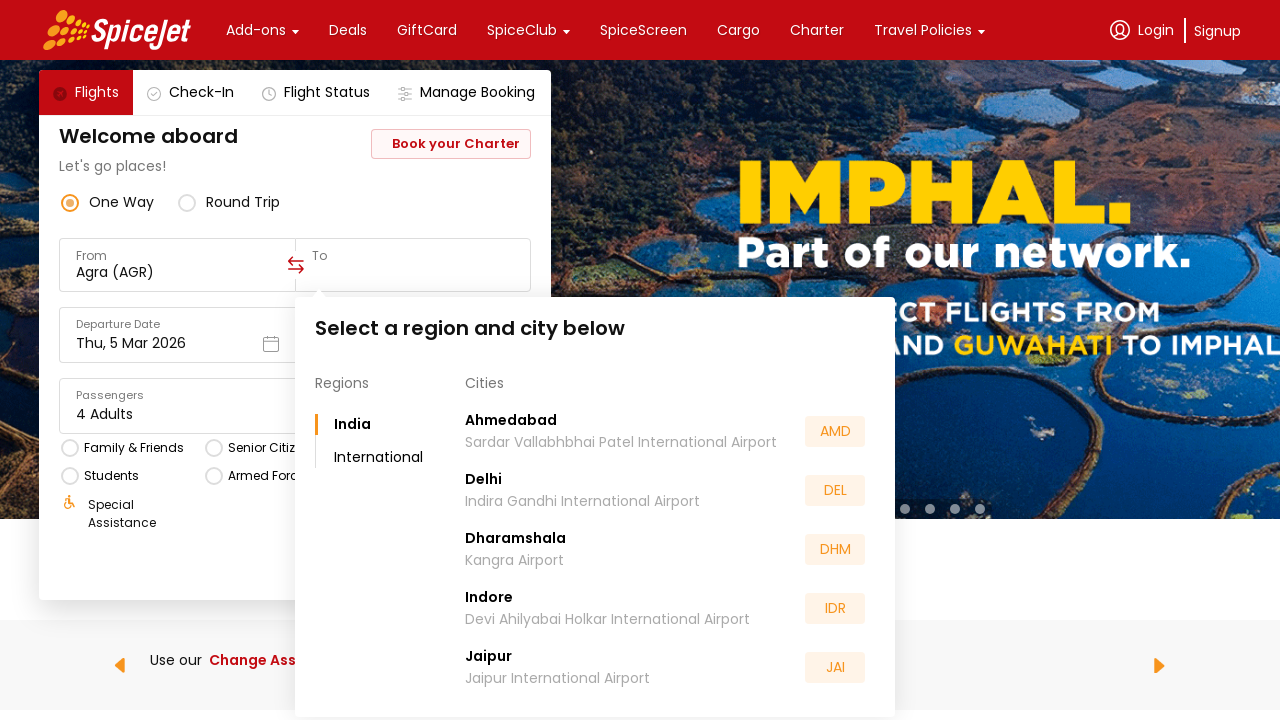

Selected DHM as destination airport at (835, 550) on div:text('DHM')
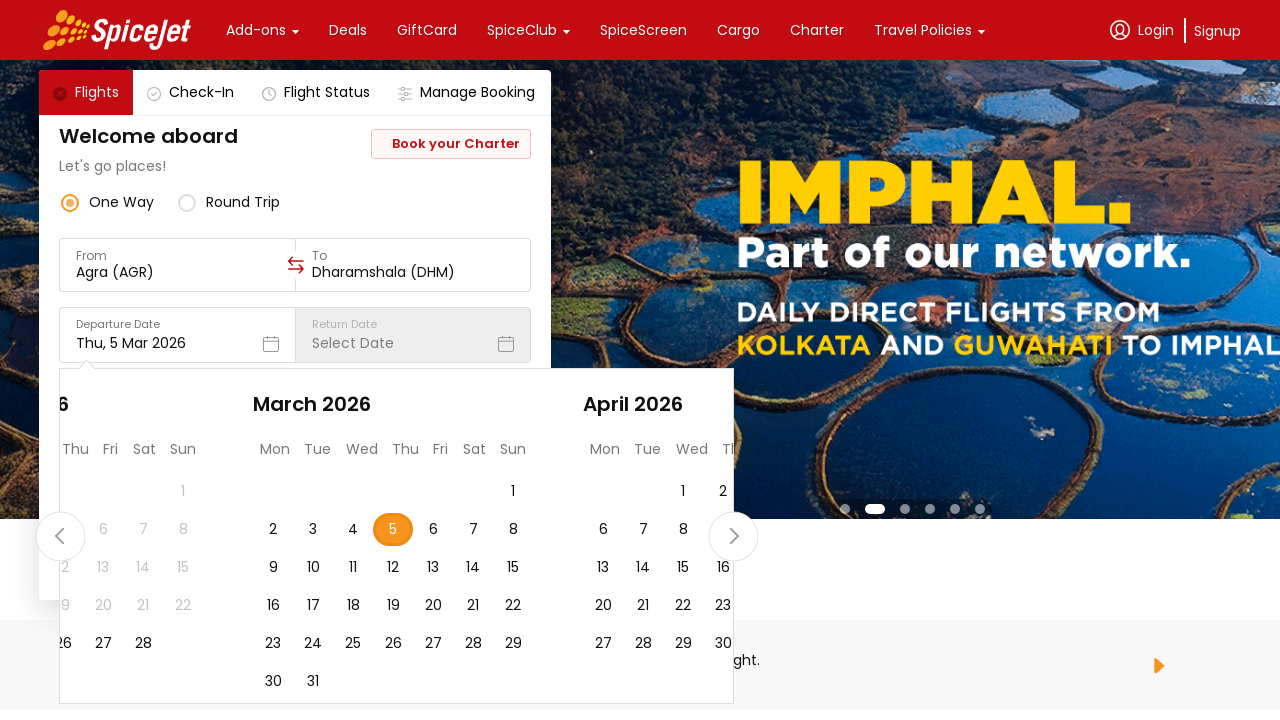

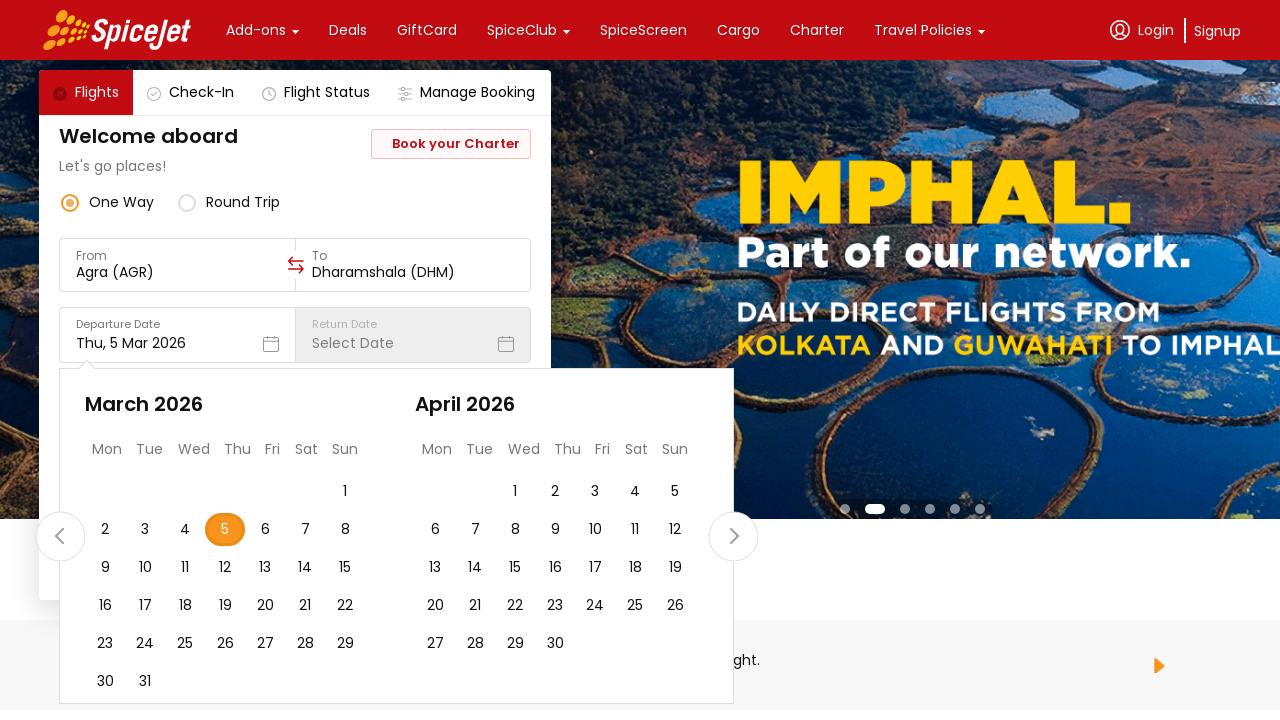